Tests handling of a JavaScript prompt dialog by clicking a button that triggers a prompt, entering text, accepting it, and verifying the entered text is displayed

Starting URL: https://testautomationpractice.blogspot.com/

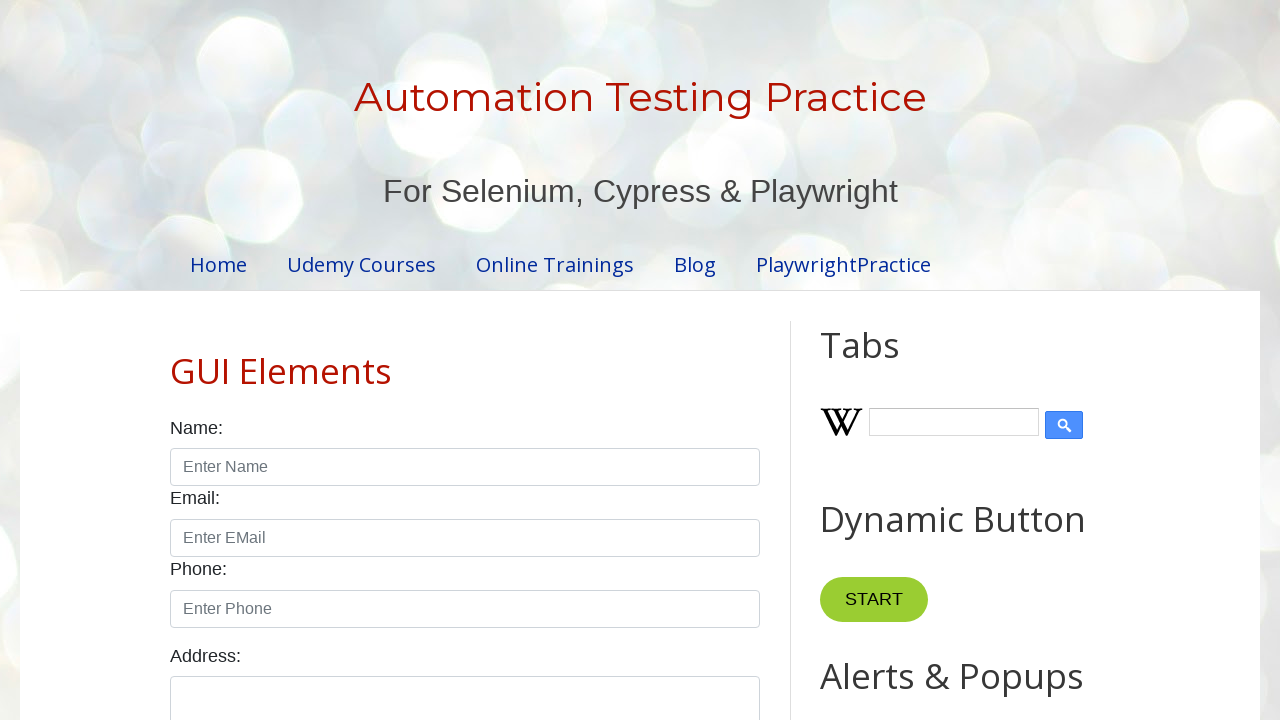

Set up dialog handler for prompt dialog
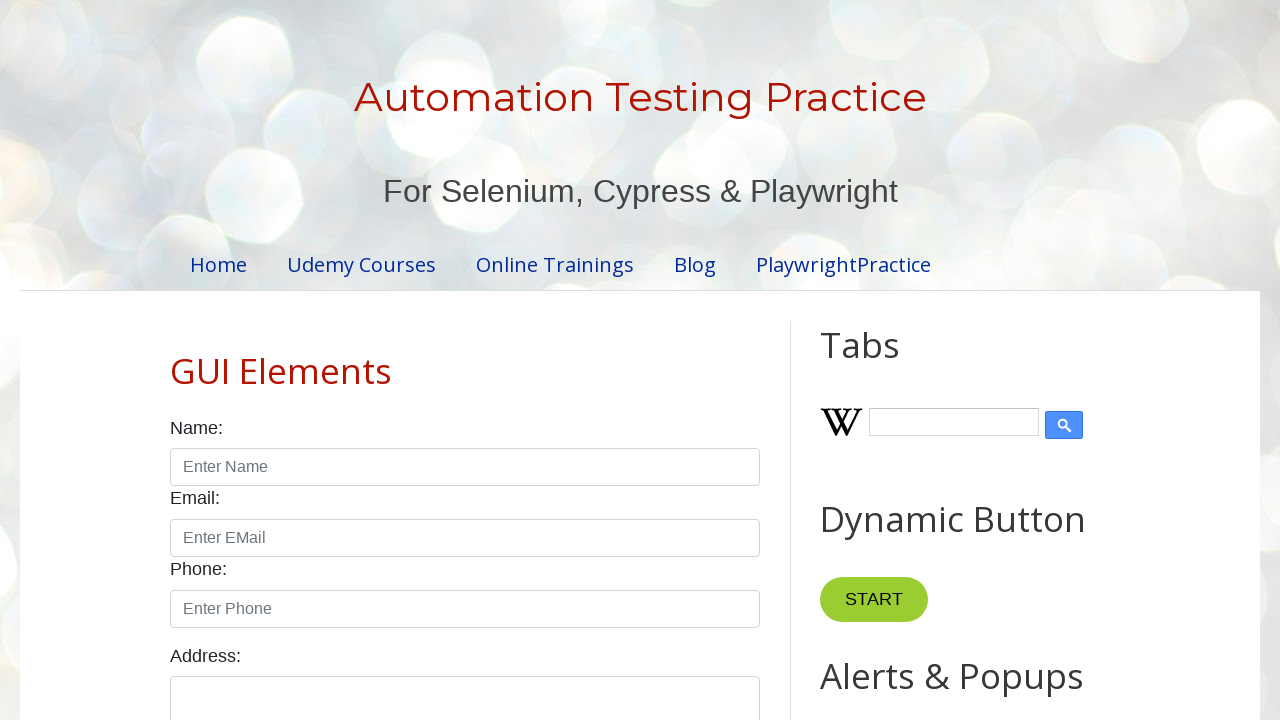

Clicked prompt button to trigger dialog at (890, 360) on #promptBtn
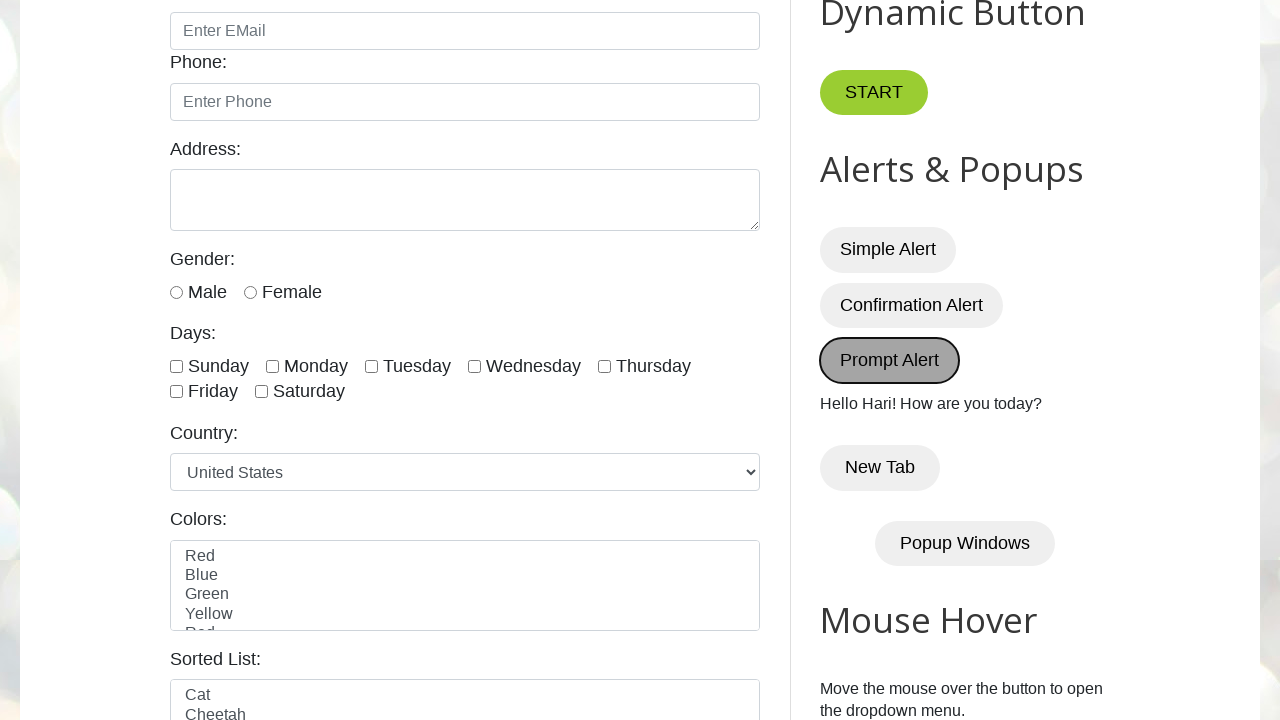

Waited for demo element to be visible
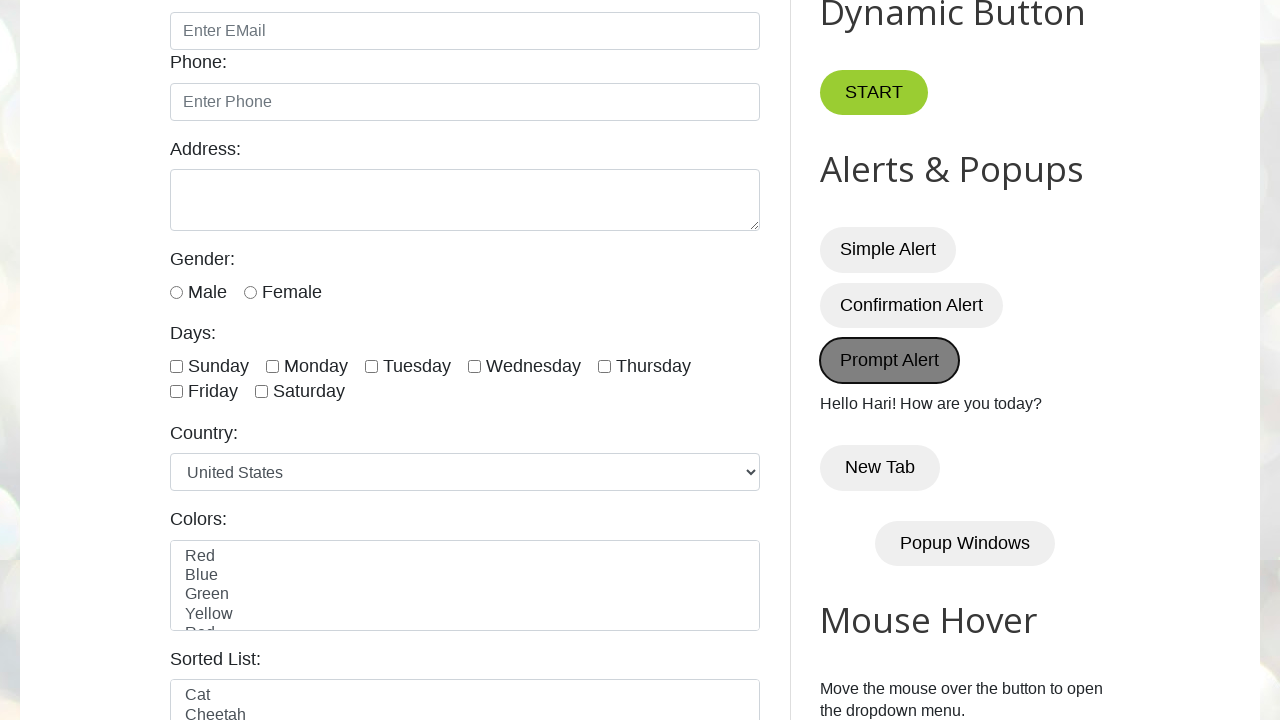

Verified entered text 'Hari' is displayed in demo element
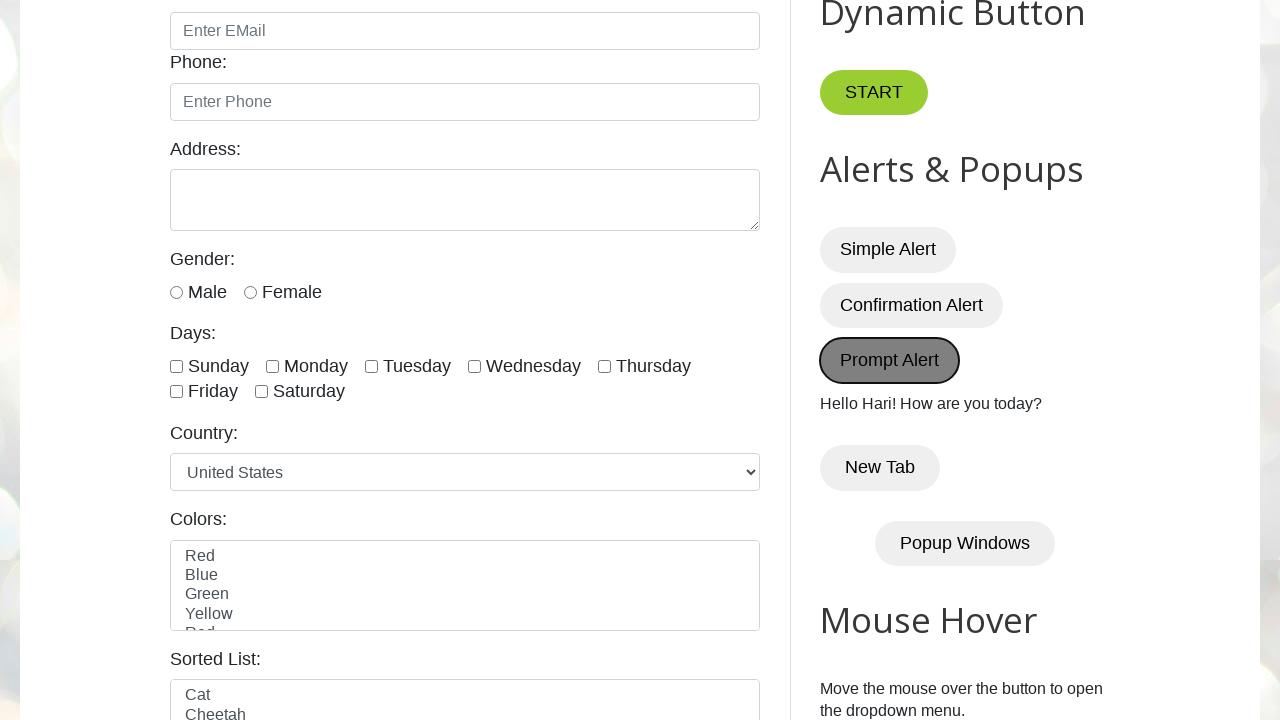

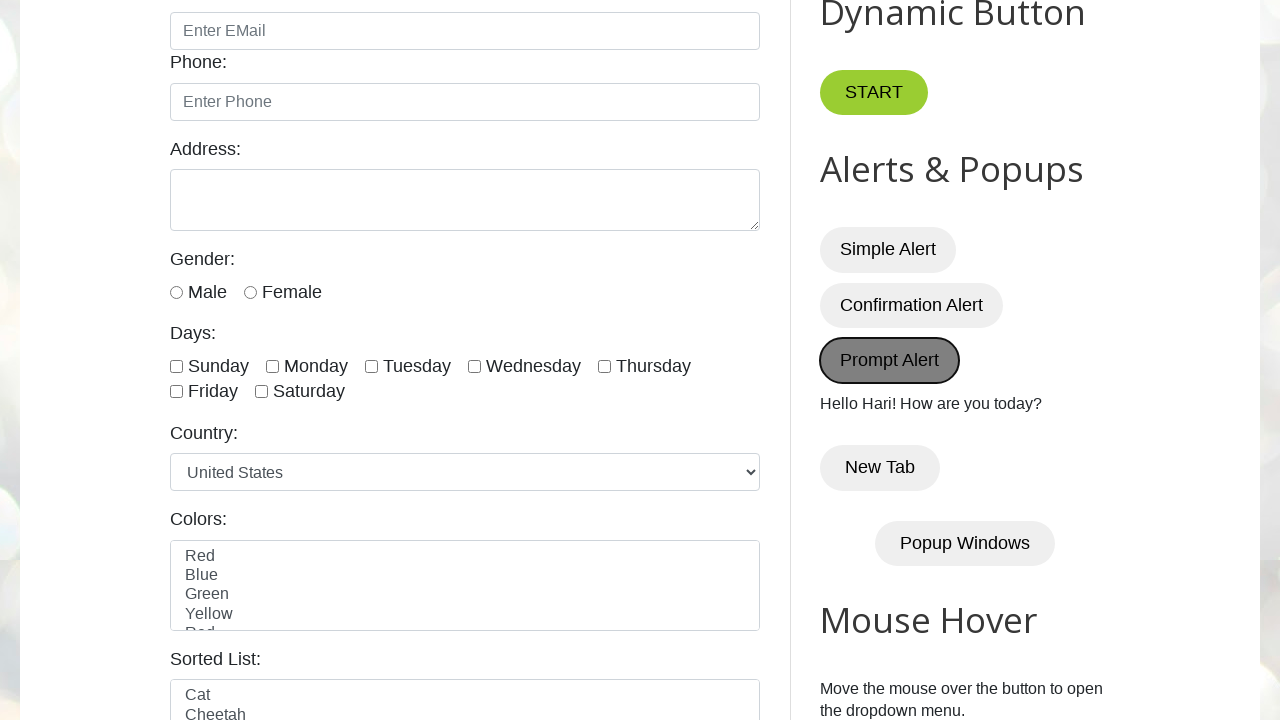